Navigates to a jQuery context menu demo page and maximizes the browser window to view the demo content.

Starting URL: http://swisn1.github.io/jquery-contextmenu/demo.html

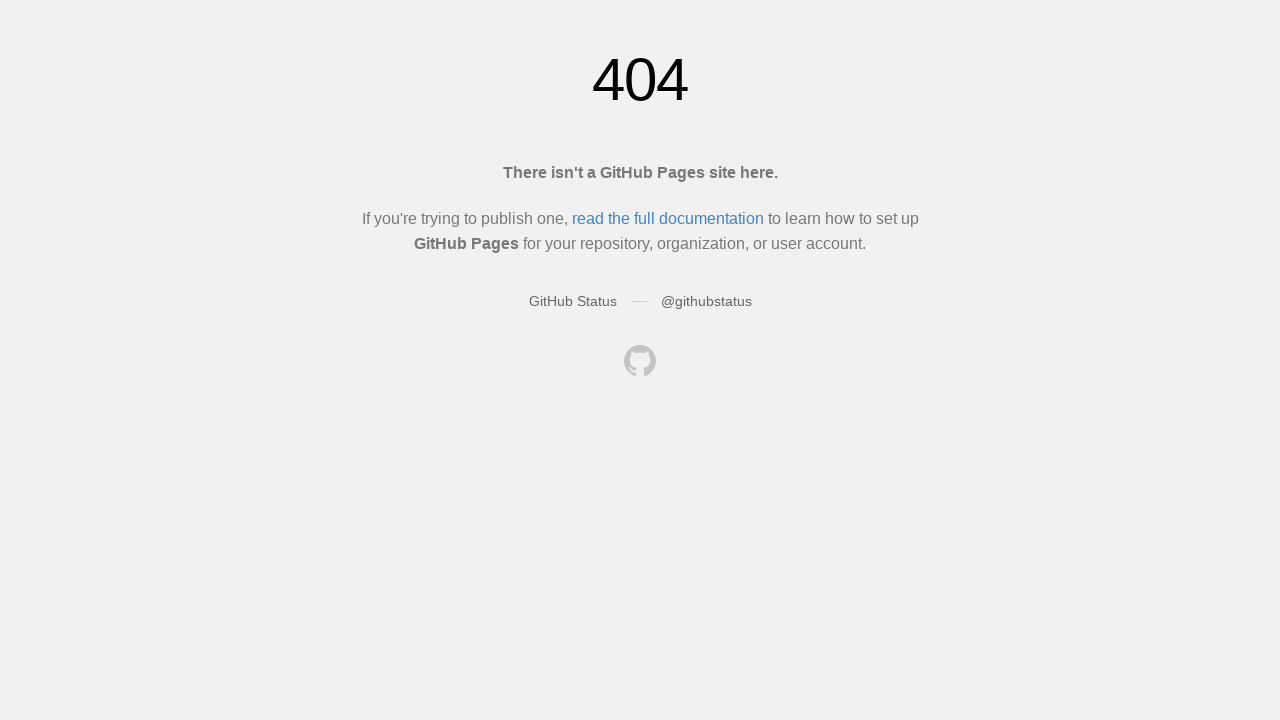

Set viewport size to 1920x1080 to simulate window maximization
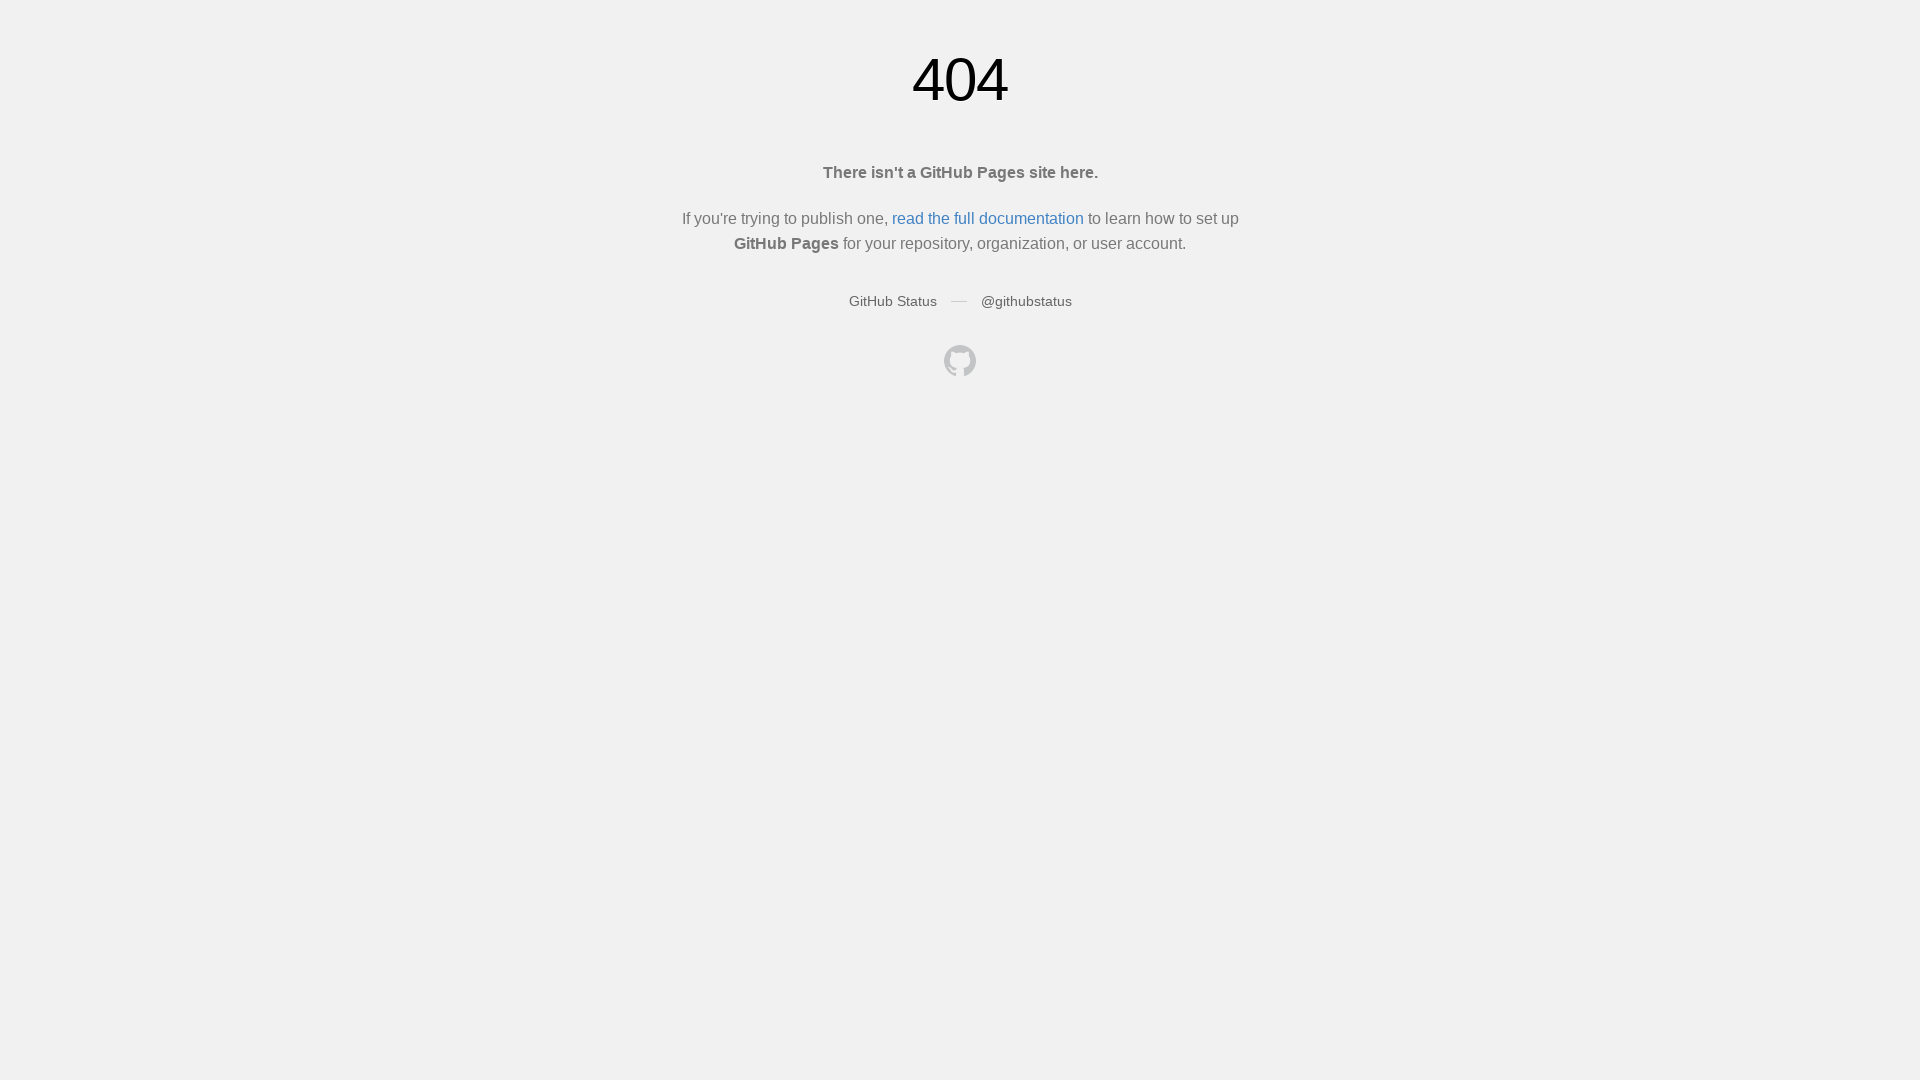

jQuery context menu demo page loaded
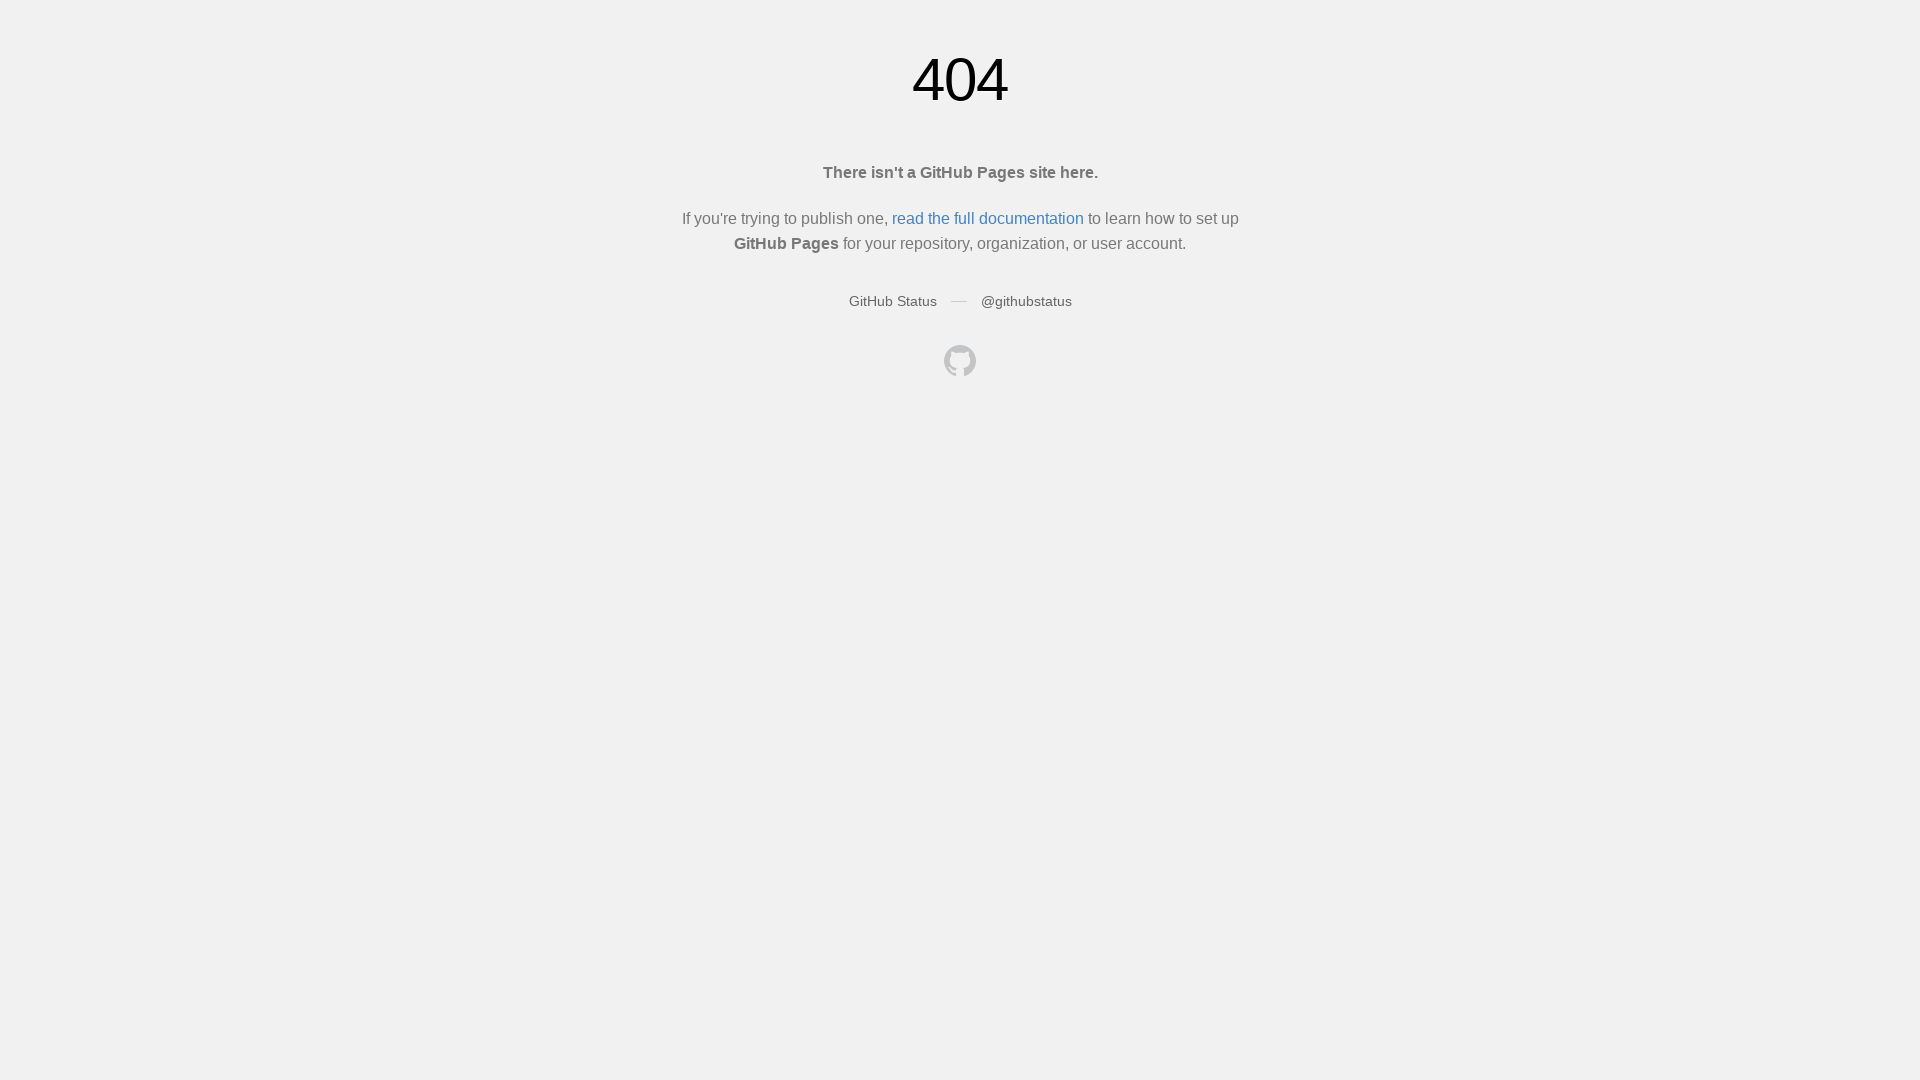

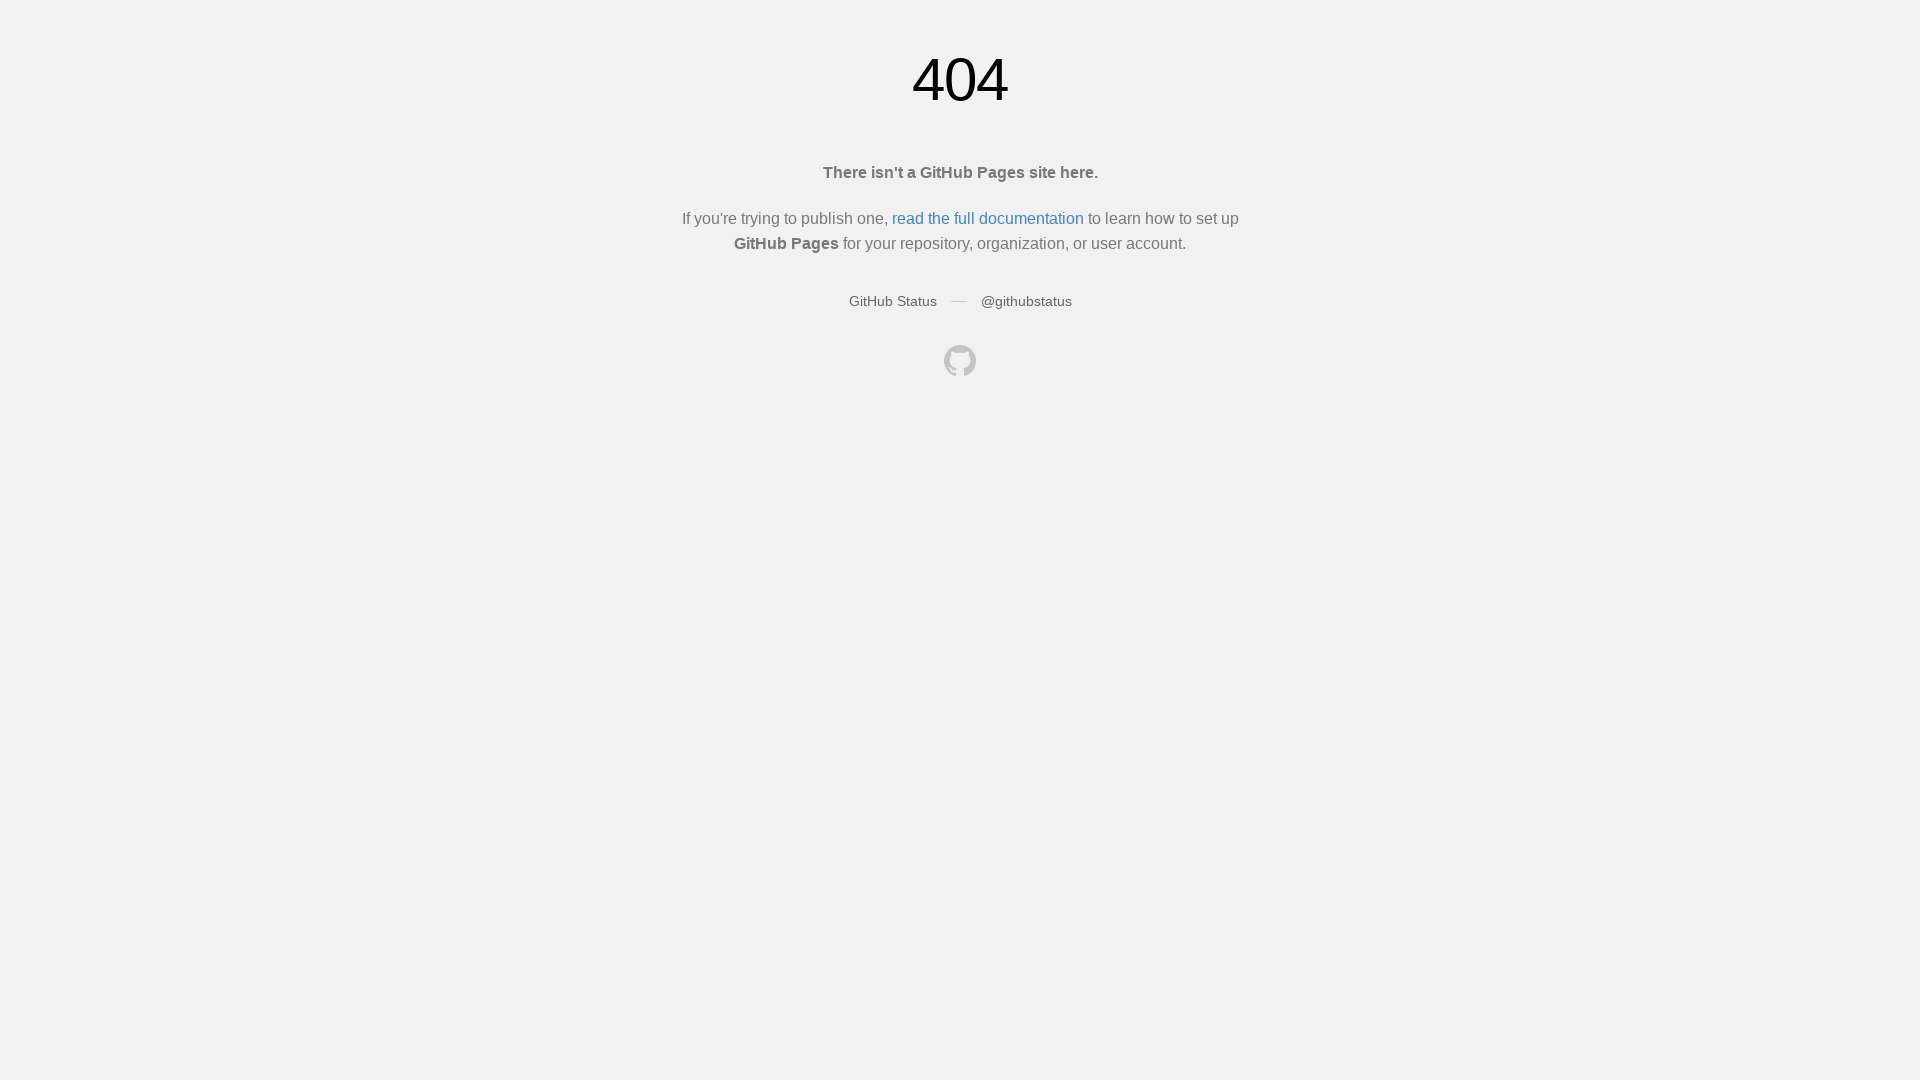